Tests filling the first name field in a form and verifies the value is correctly entered

Starting URL: https://formy-project.herokuapp.com/form

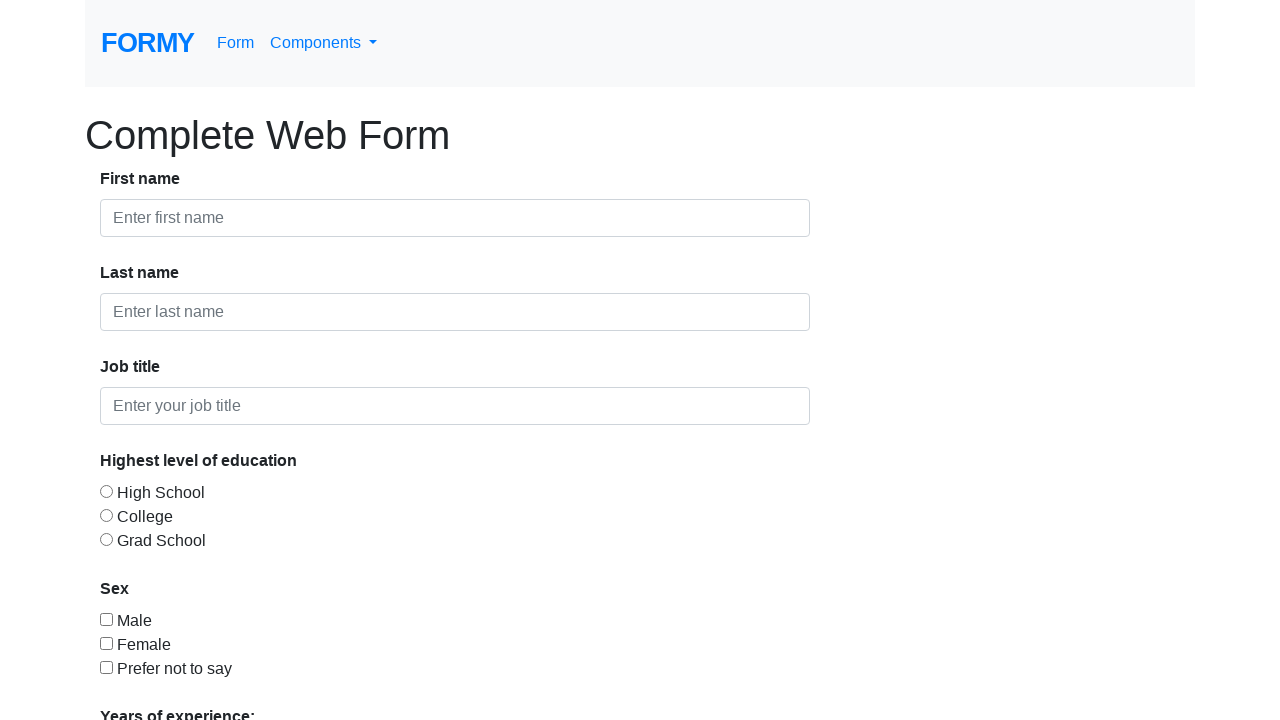

Filled first name field with 'mohamed' on #first-name
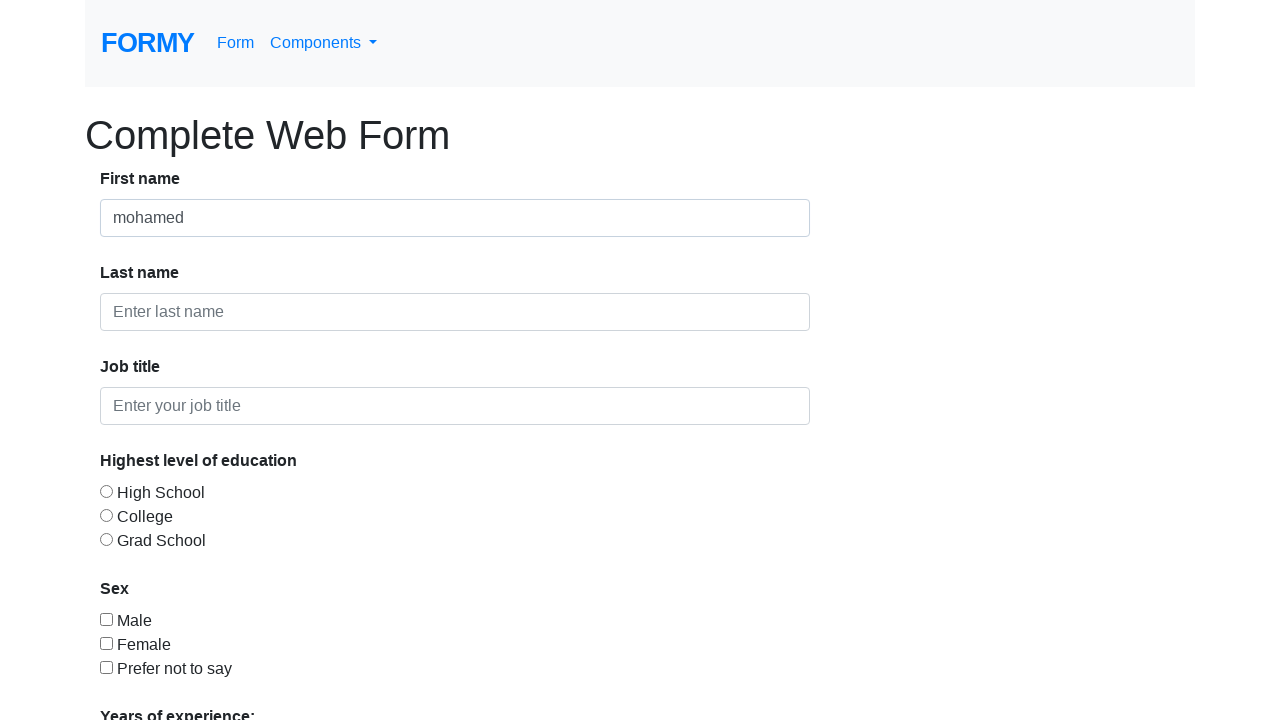

Verified first name field contains 'mohamed'
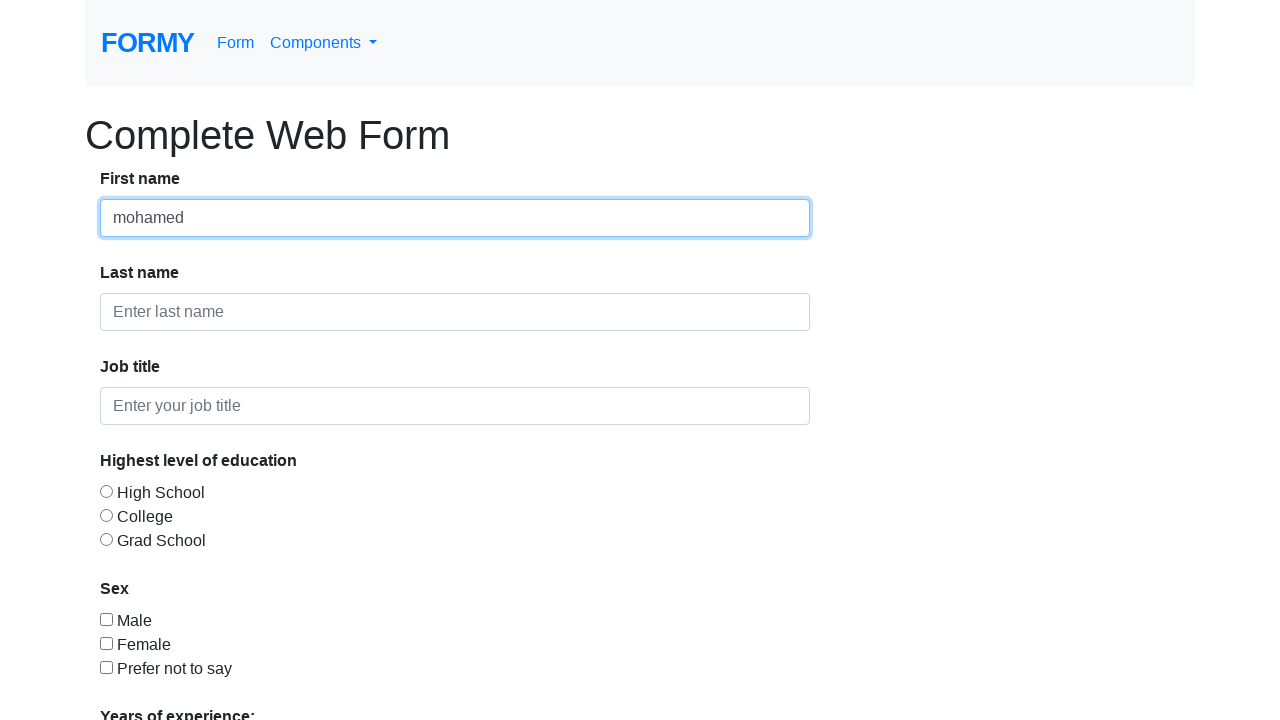

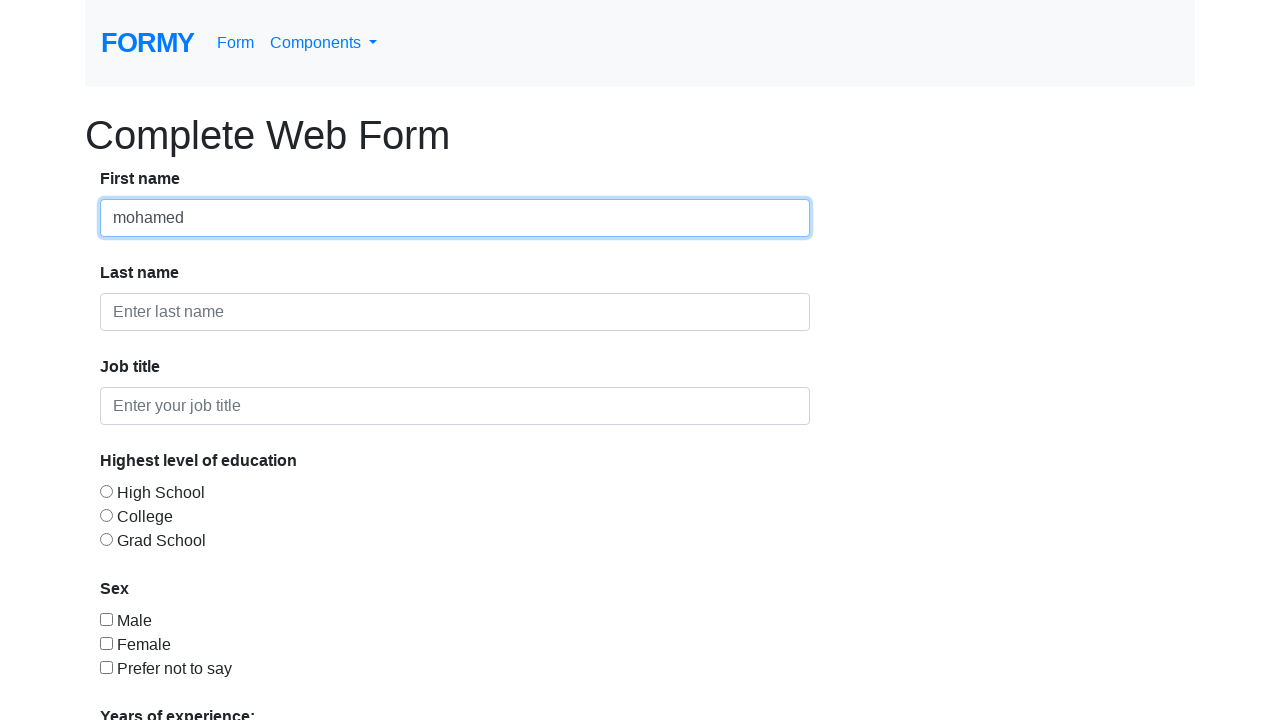